Solves a math problem on a form by calculating a value from an element's text, filling the answer, checking a checkbox and radio button, then submitting the form

Starting URL: http://suninjuly.github.io/math.html

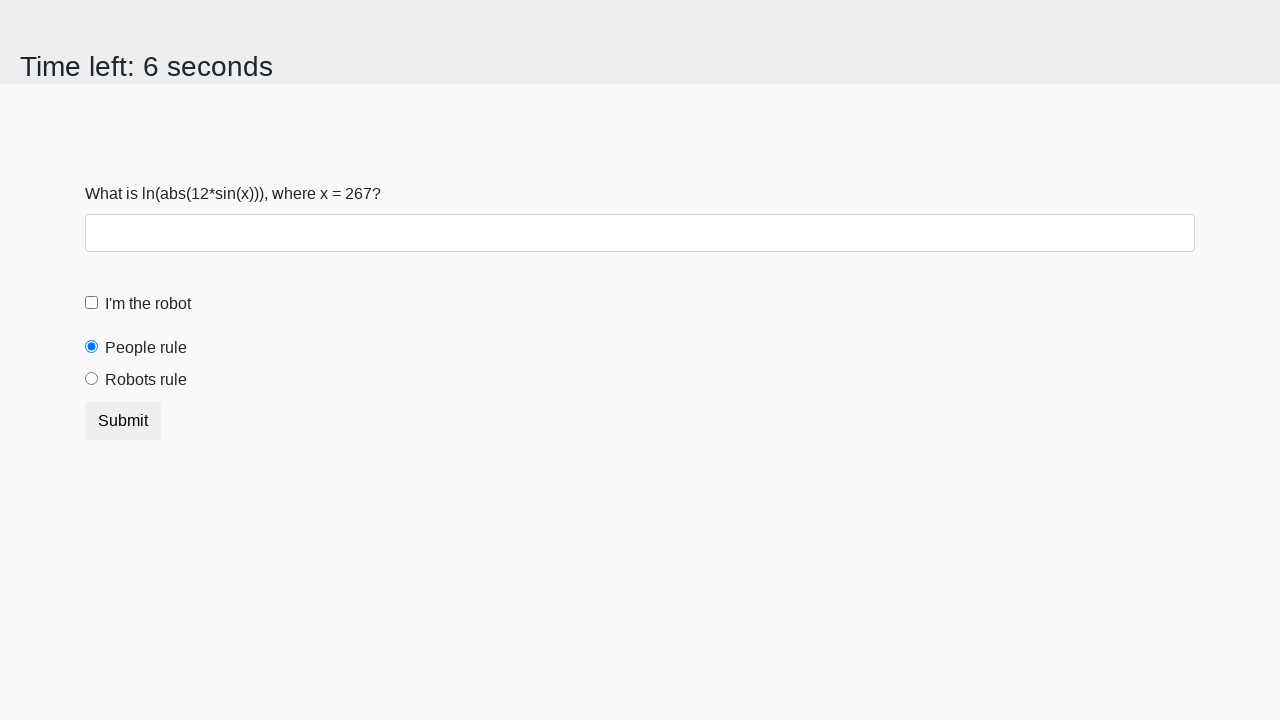

Retrieved x value from #input_value element
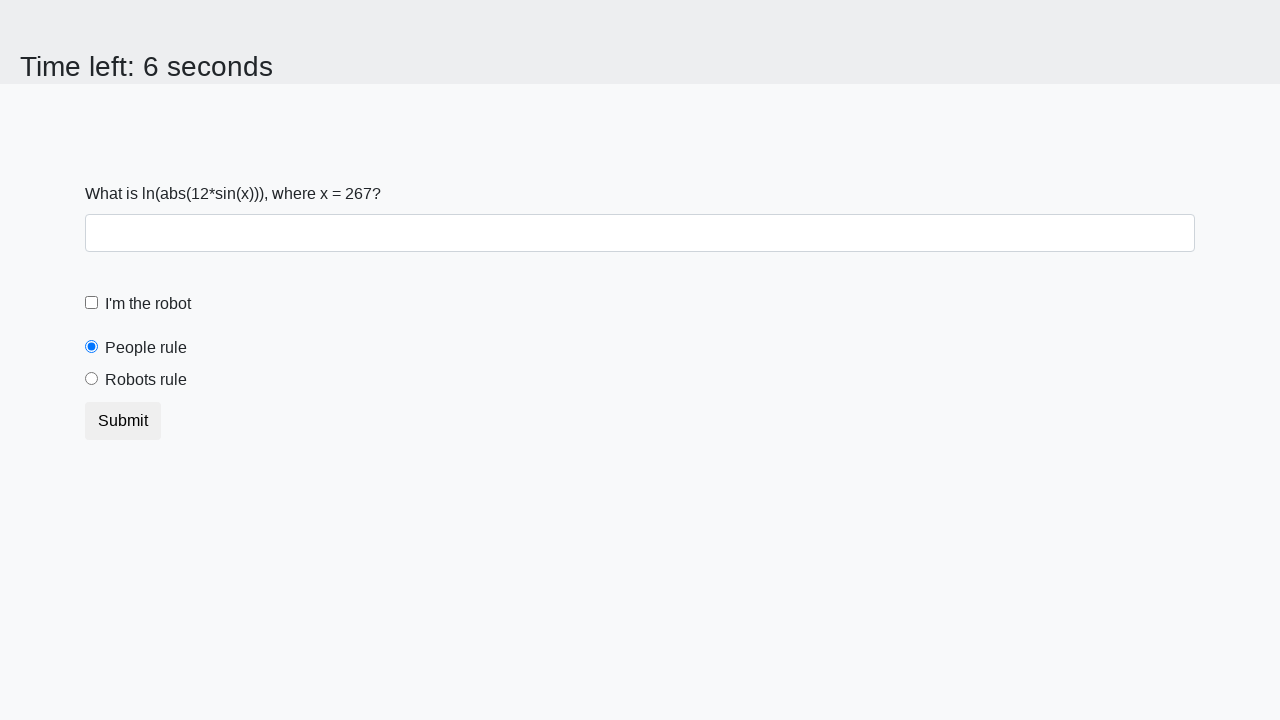

Calculated y value using math formula: log(abs(12*sin(x)))
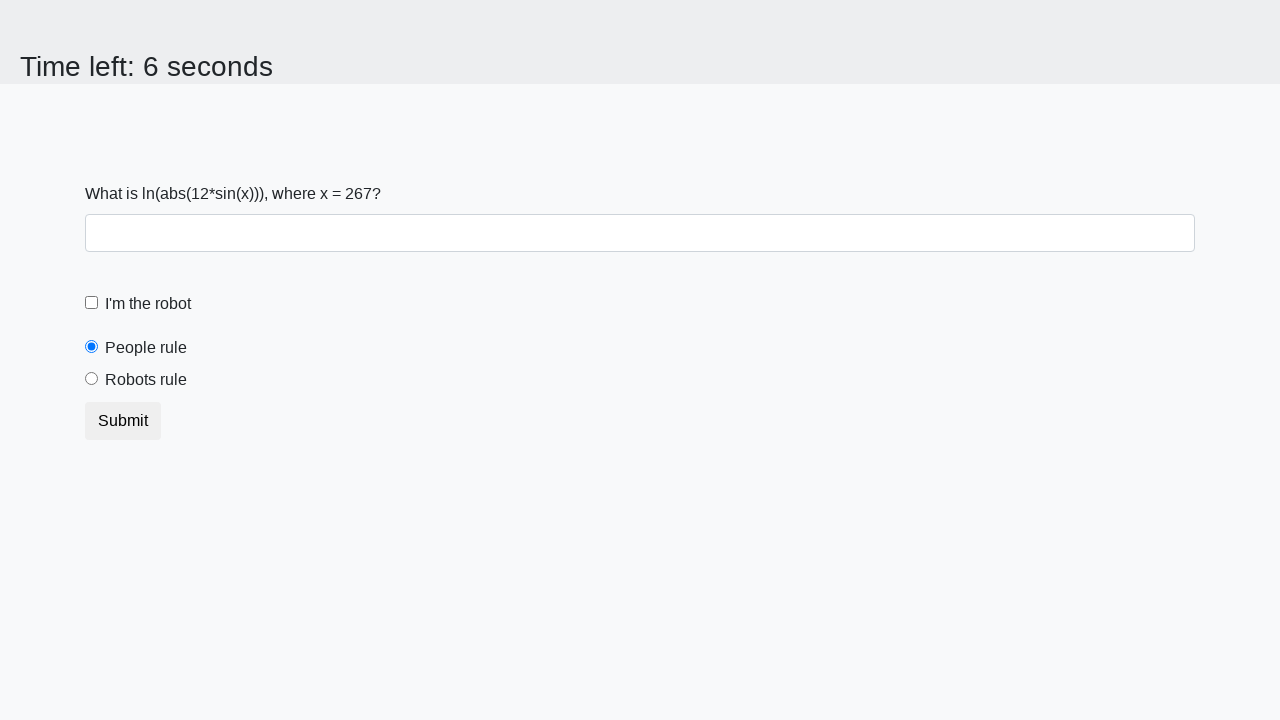

Filled answer field with calculated value on #answer
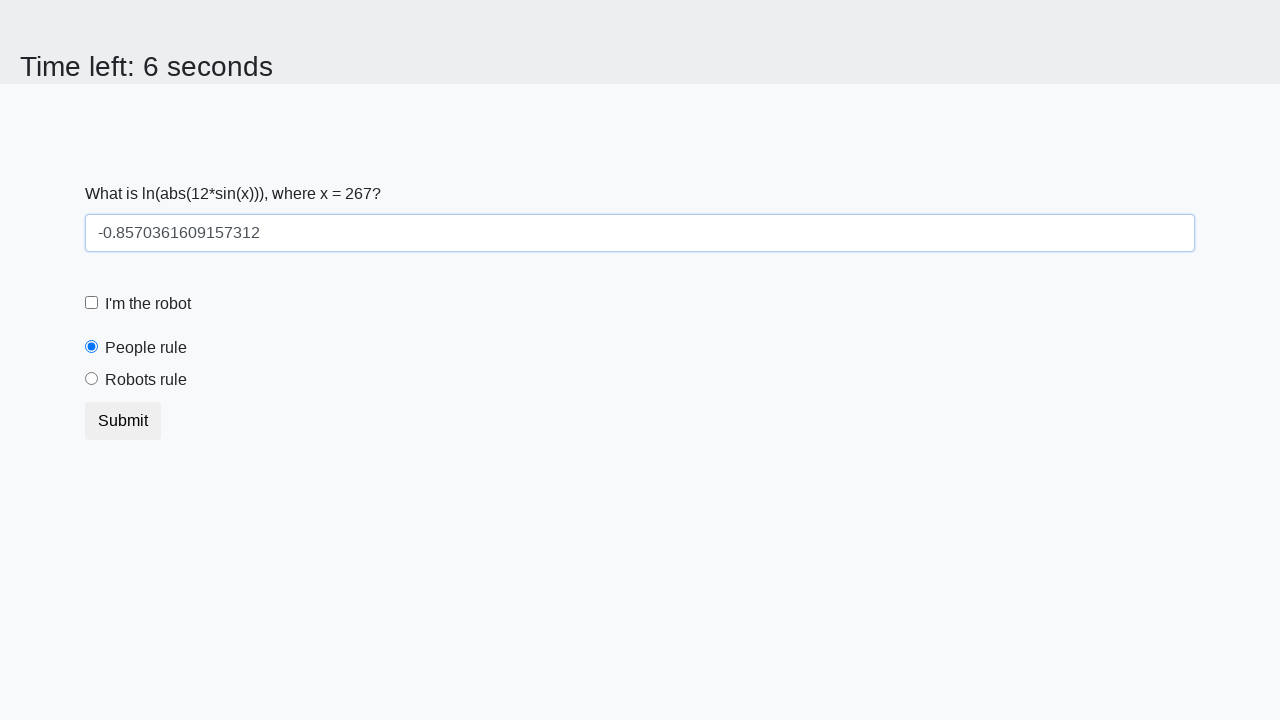

Checked the robot checkbox at (92, 303) on #robotCheckbox
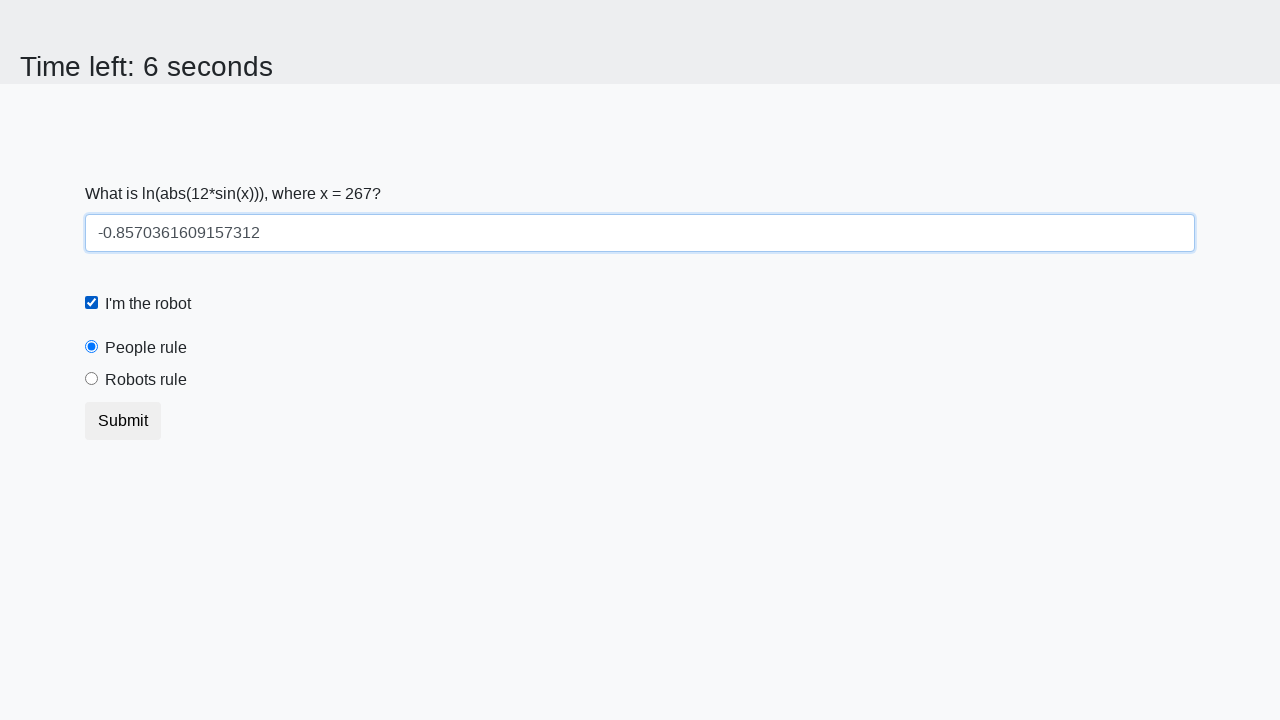

Selected the robots rule radio button at (92, 379) on #robotsRule
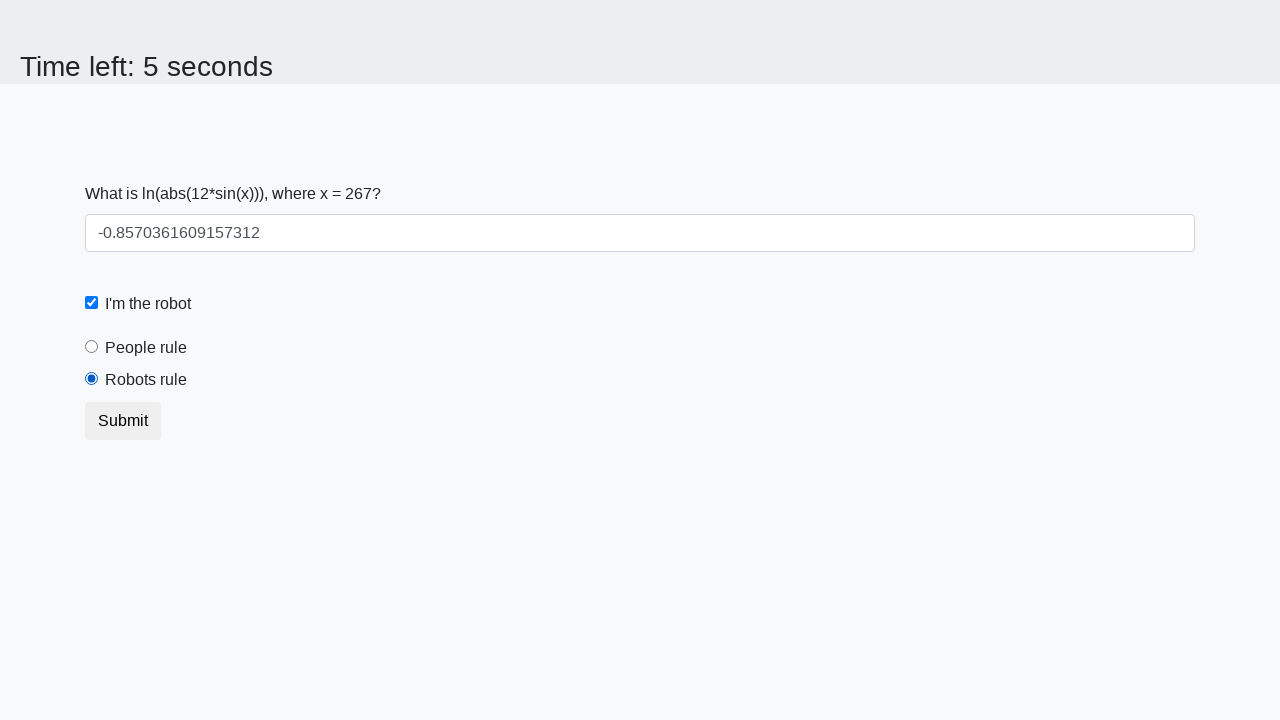

Clicked submit button to submit the form at (123, 421) on button.btn
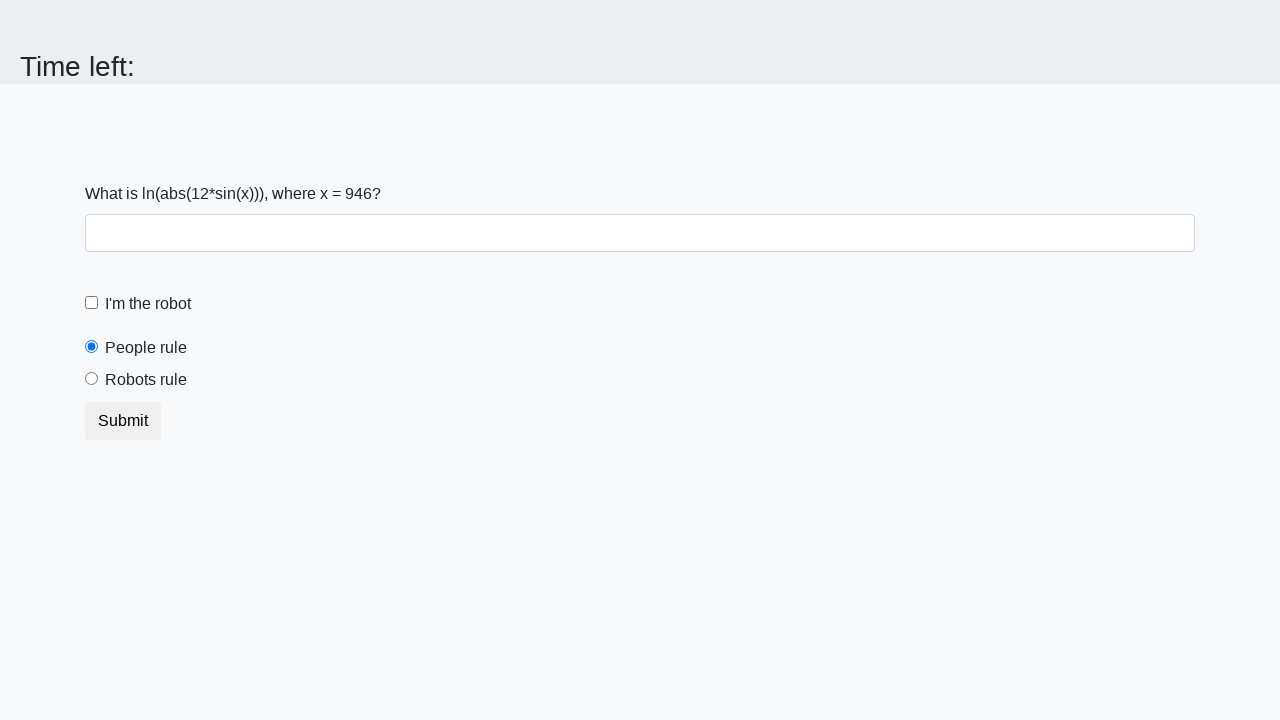

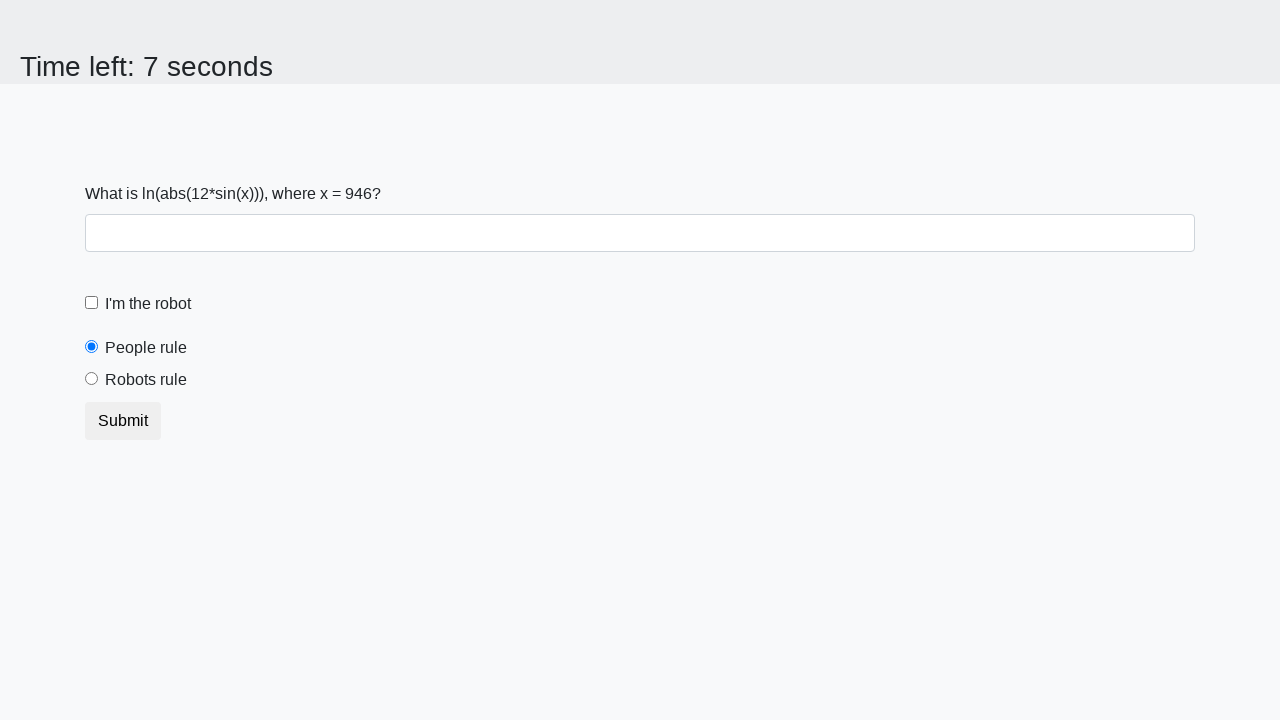